Tests that the name input field accepts various character types including hiragana, katakana, kanji, English letters, and mixed characters with symbols.

Starting URL: https://hotel-example-site.takeyaqa.dev/ja/reserve.html?plan-id=0

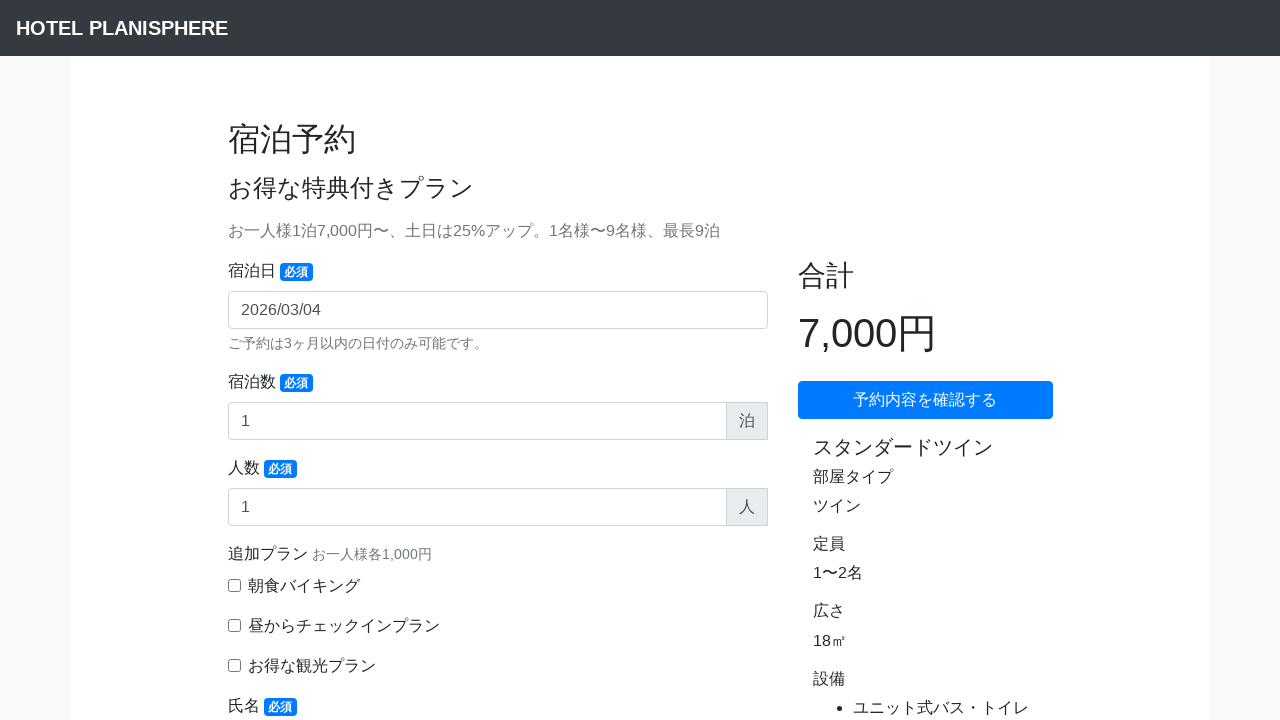

Cleared the name input field on input[name="username"], #username
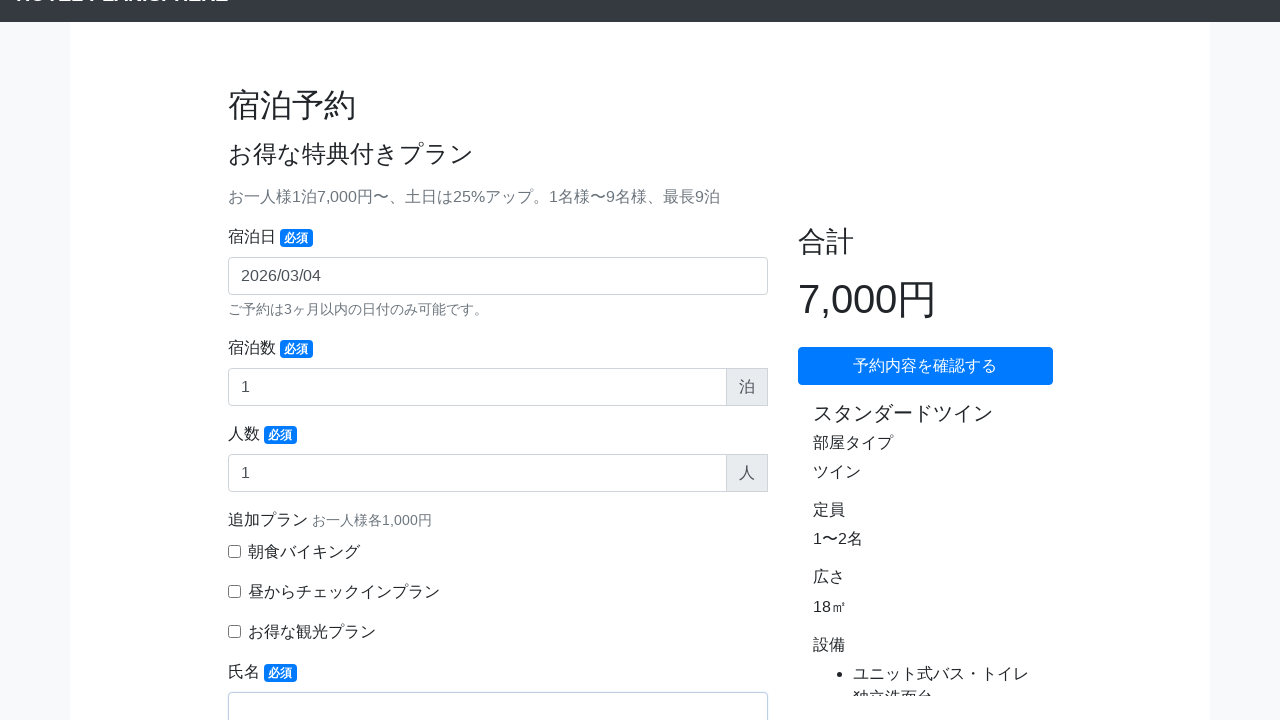

Filled name field with 'やまだたろう' on input[name="username"], #username
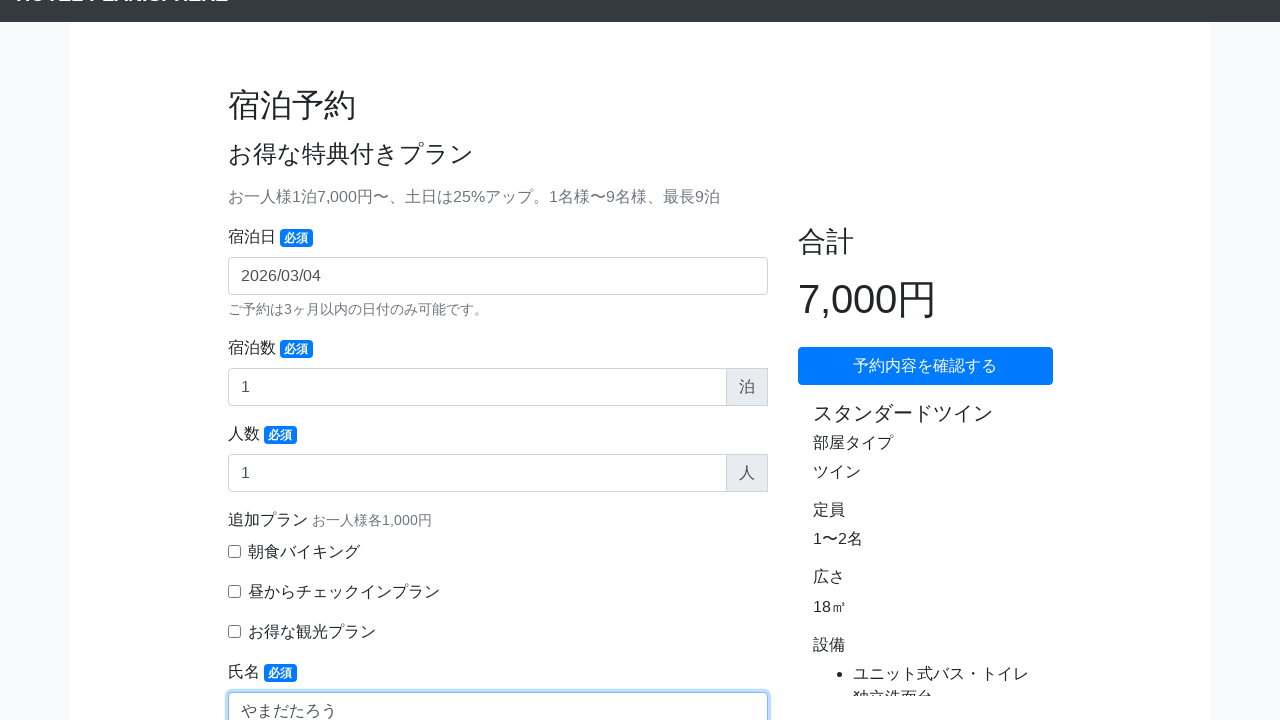

Retrieved input value from name field
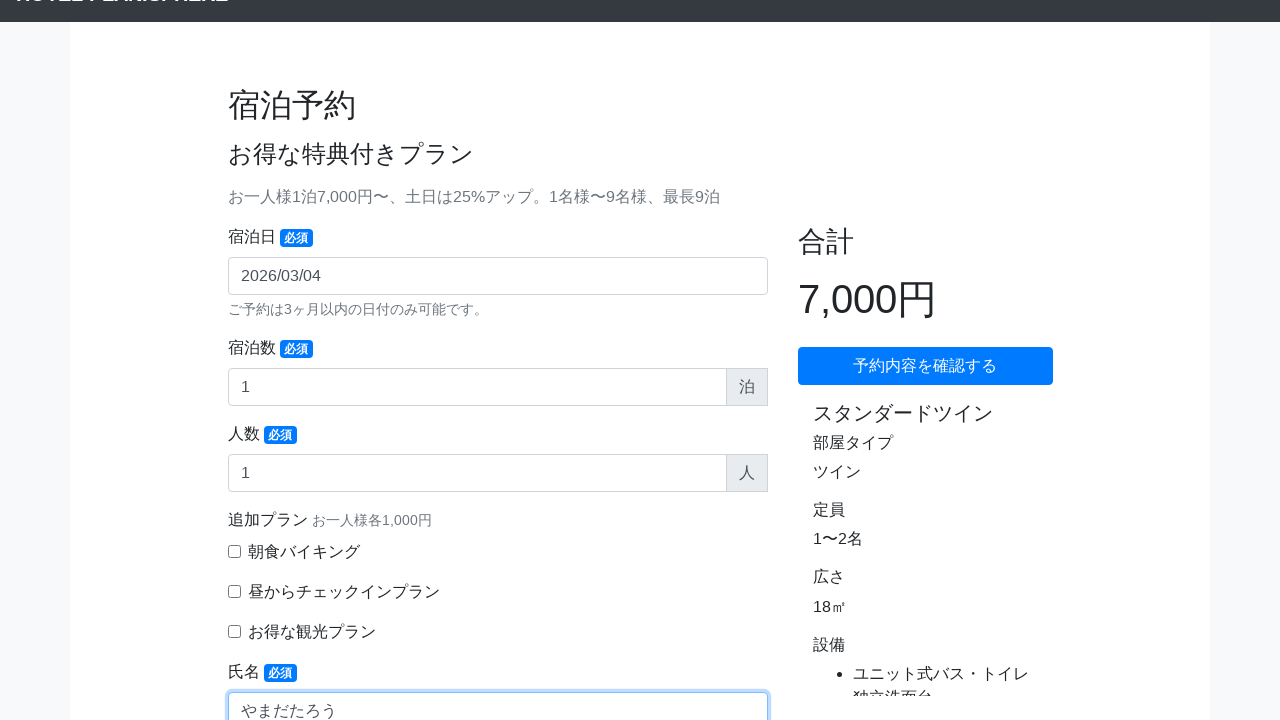

Verified name field contains 'やまだたろう'
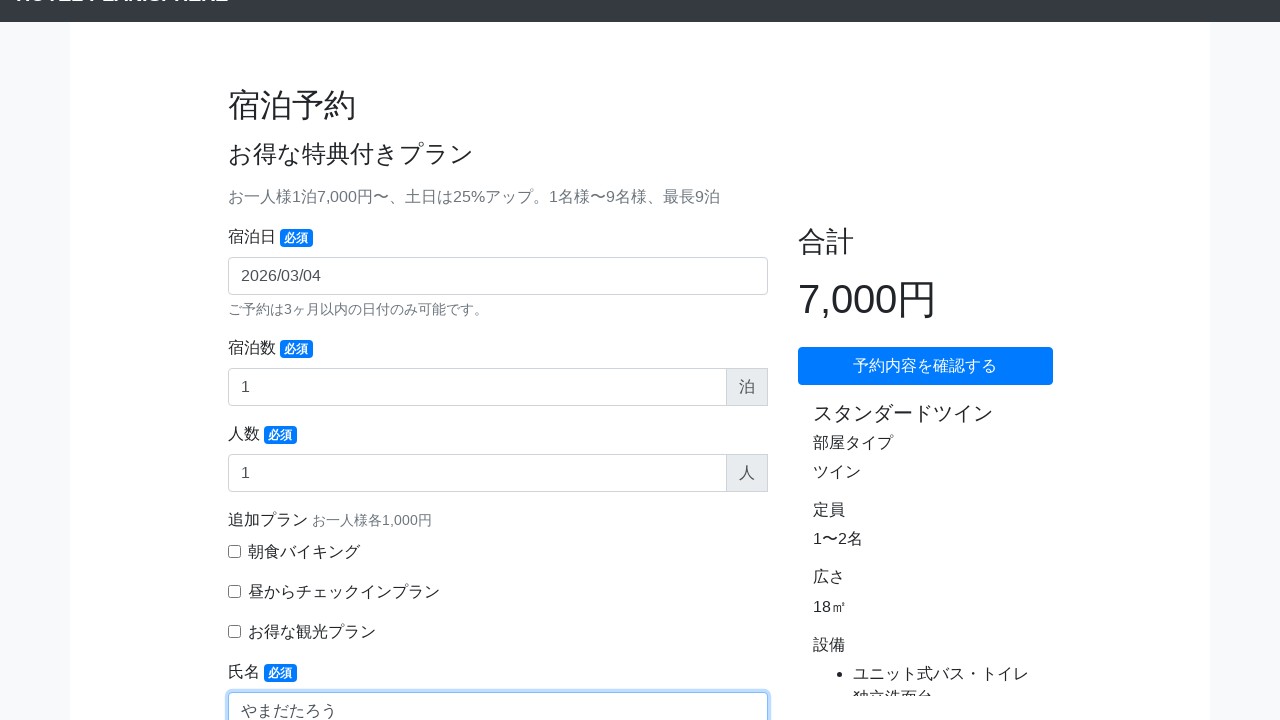

Cleared the name input field on input[name="username"], #username
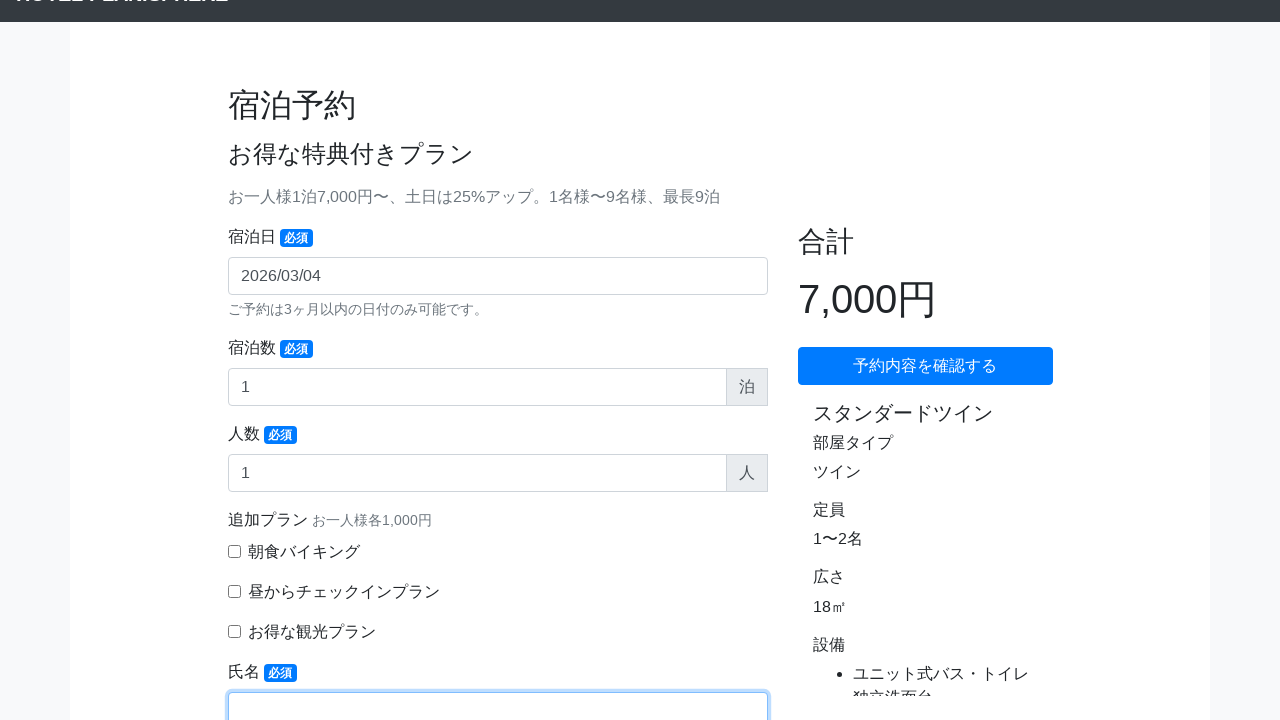

Filled name field with 'ヤマダタロウ' on input[name="username"], #username
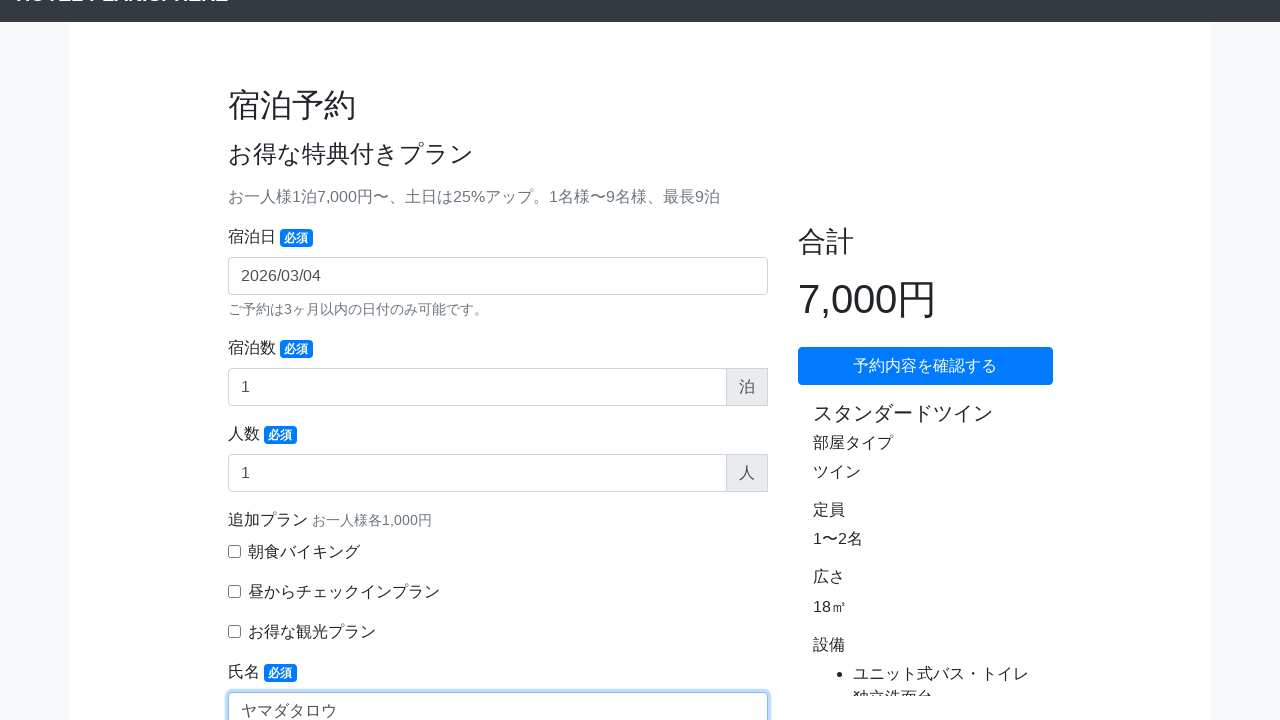

Retrieved input value from name field
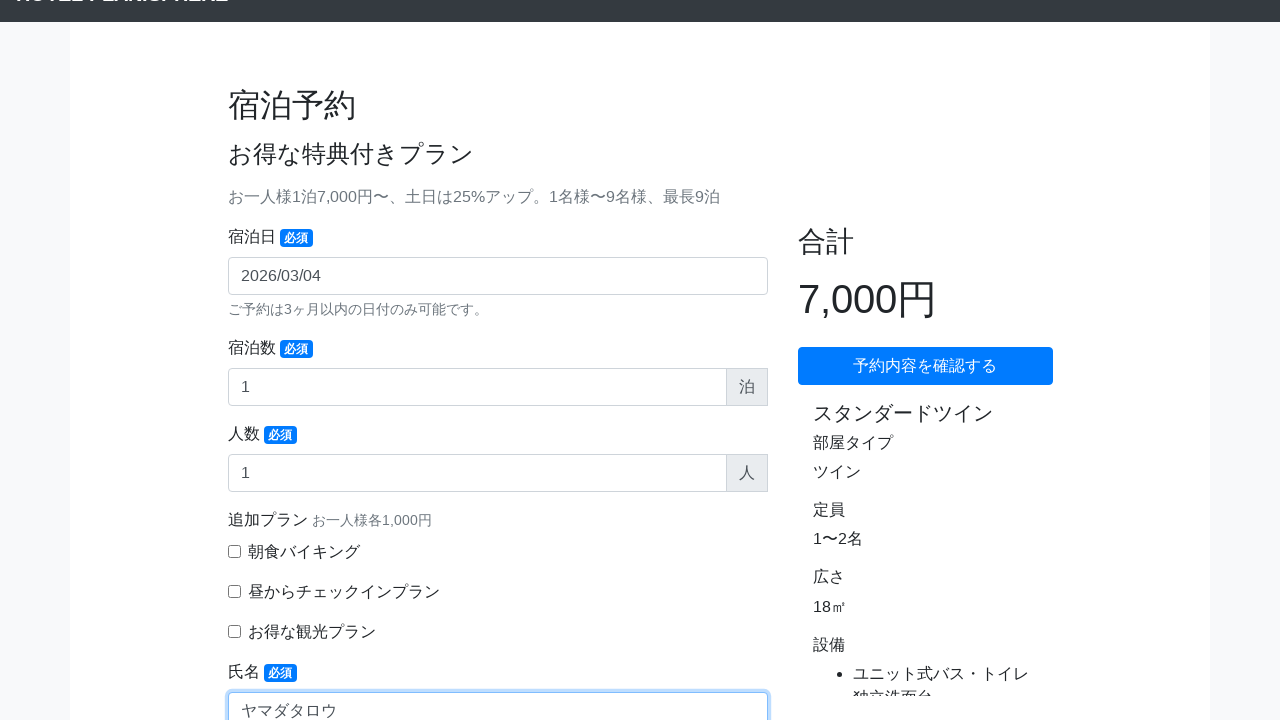

Verified name field contains 'ヤマダタロウ'
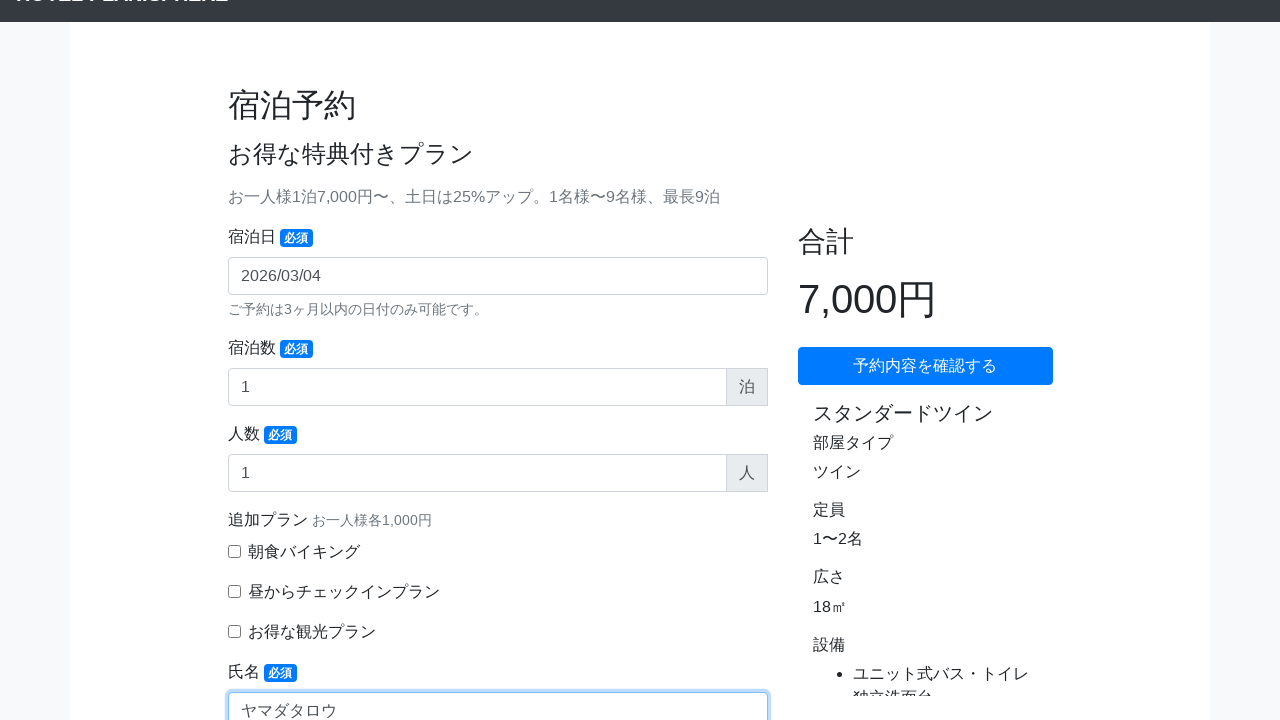

Cleared the name input field on input[name="username"], #username
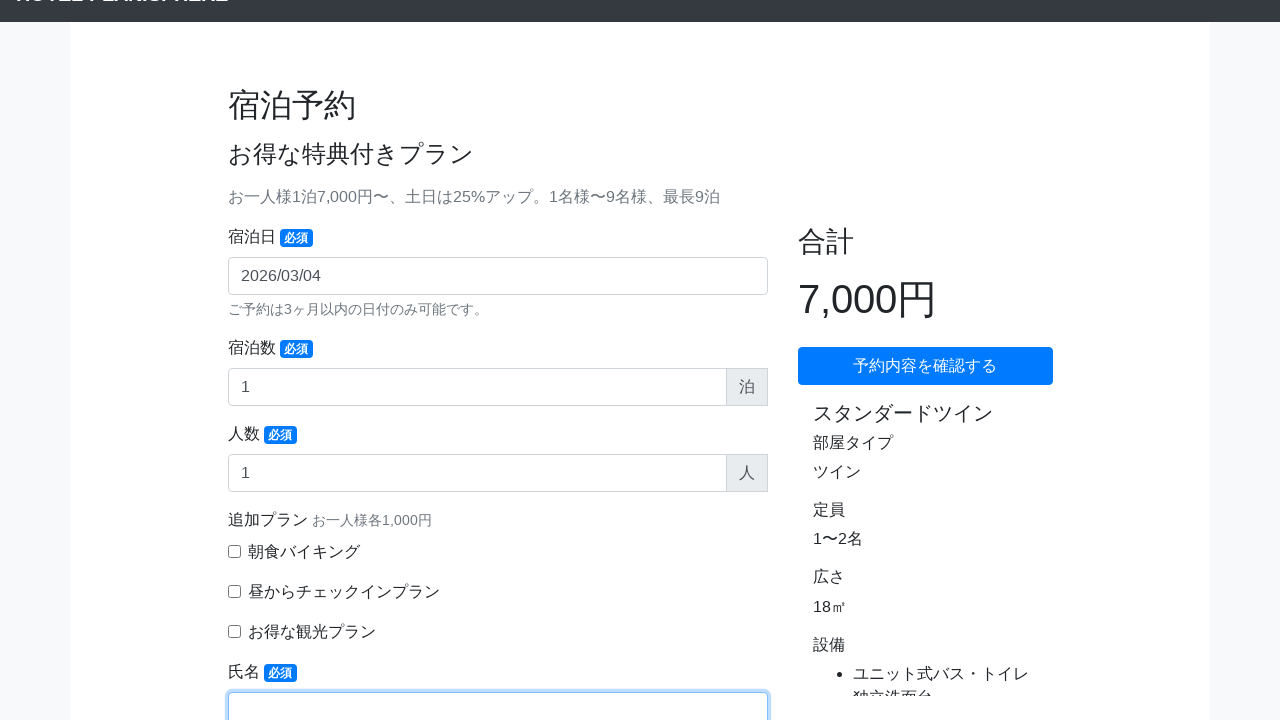

Filled name field with '山田太郎' on input[name="username"], #username
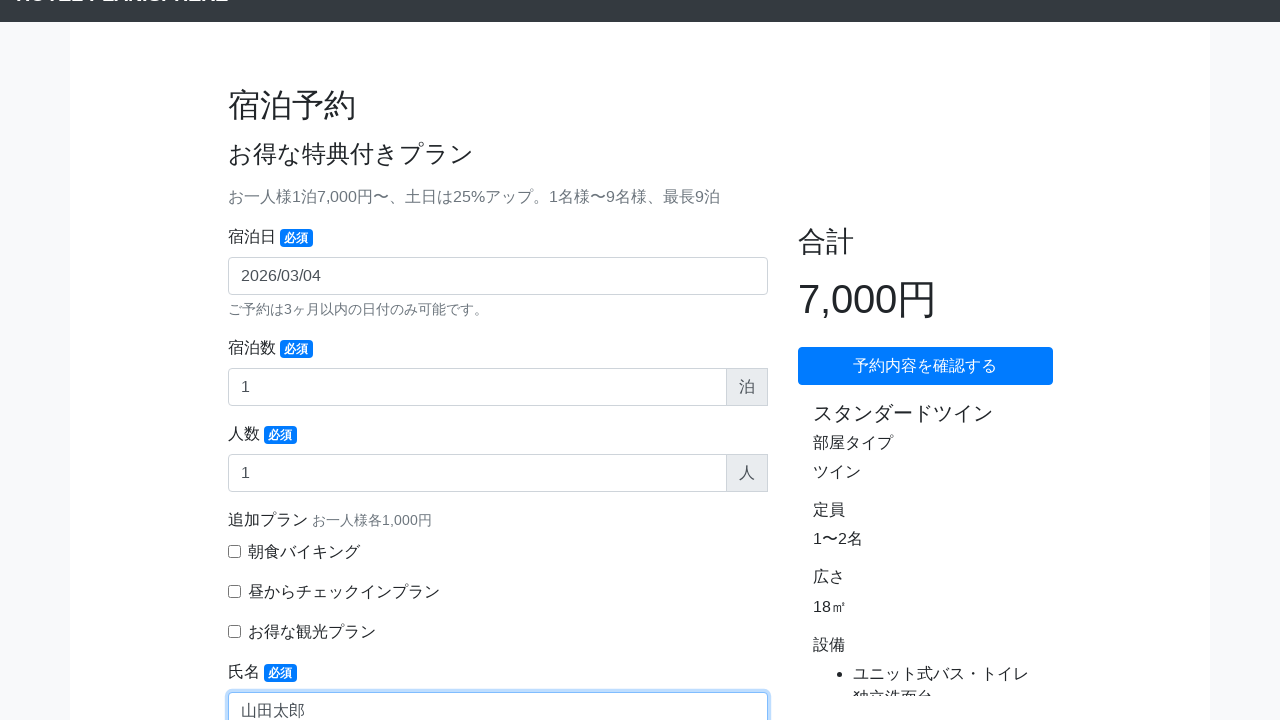

Retrieved input value from name field
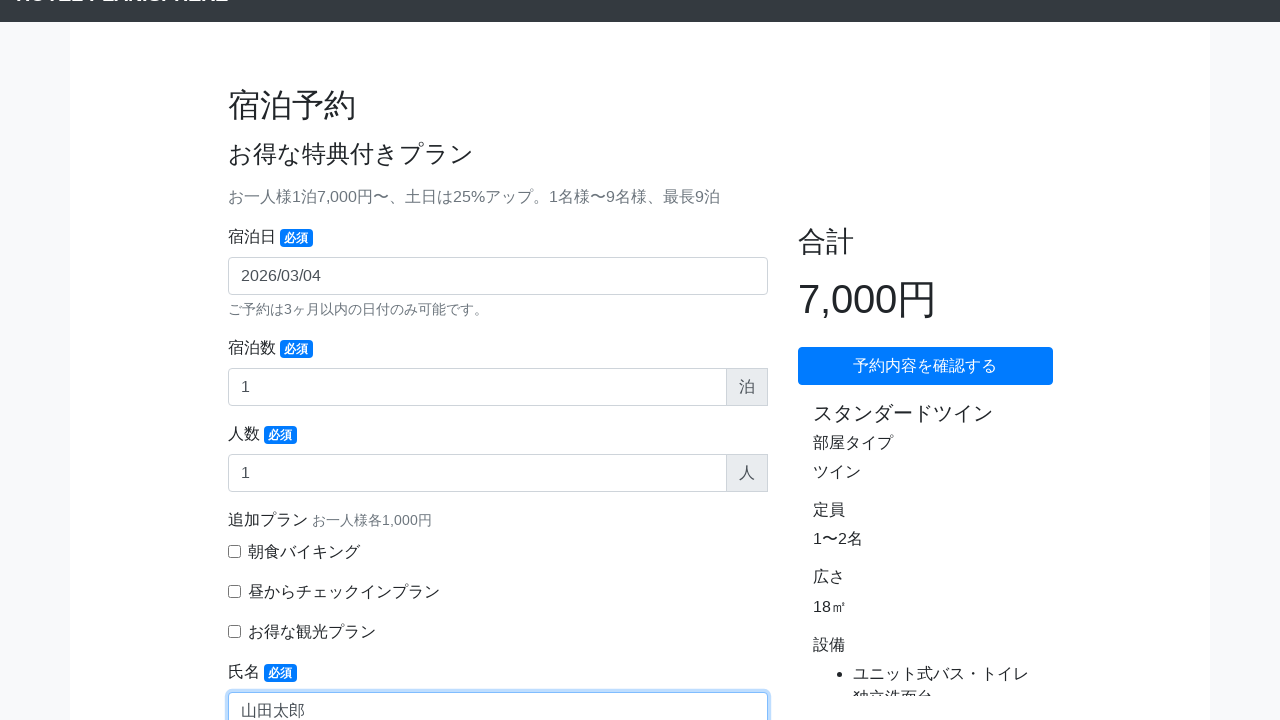

Verified name field contains '山田太郎'
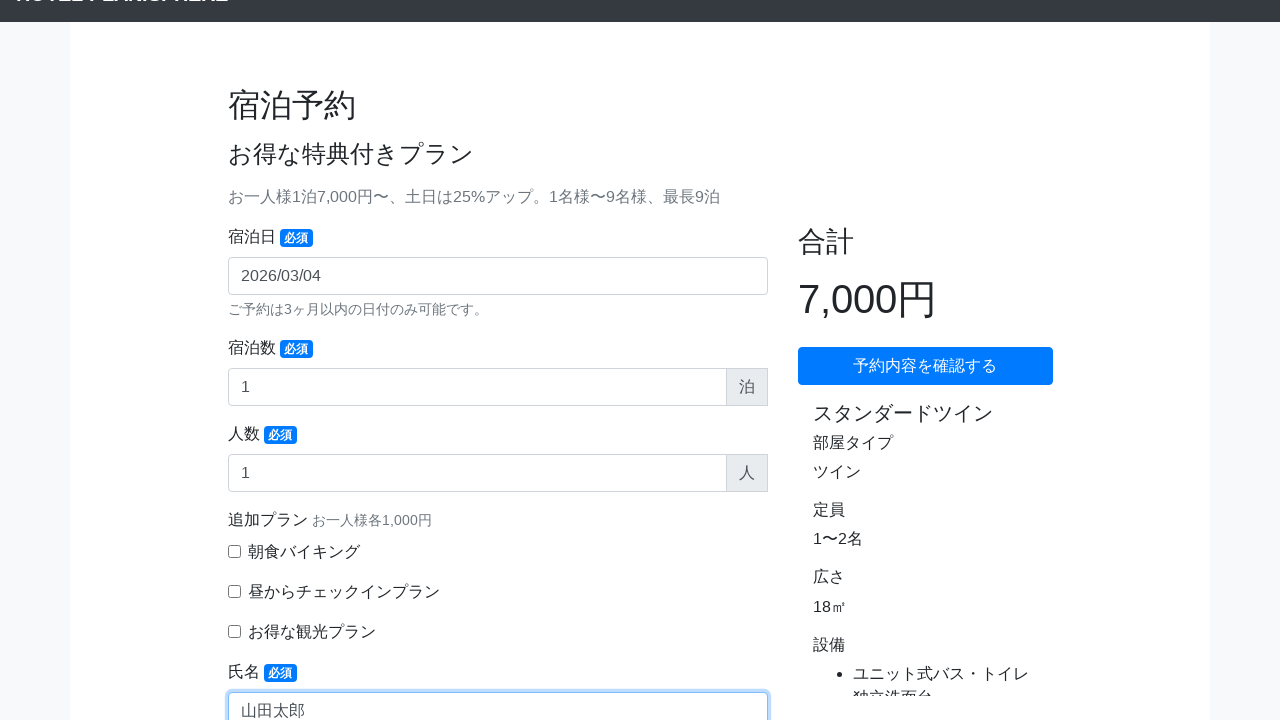

Cleared the name input field on input[name="username"], #username
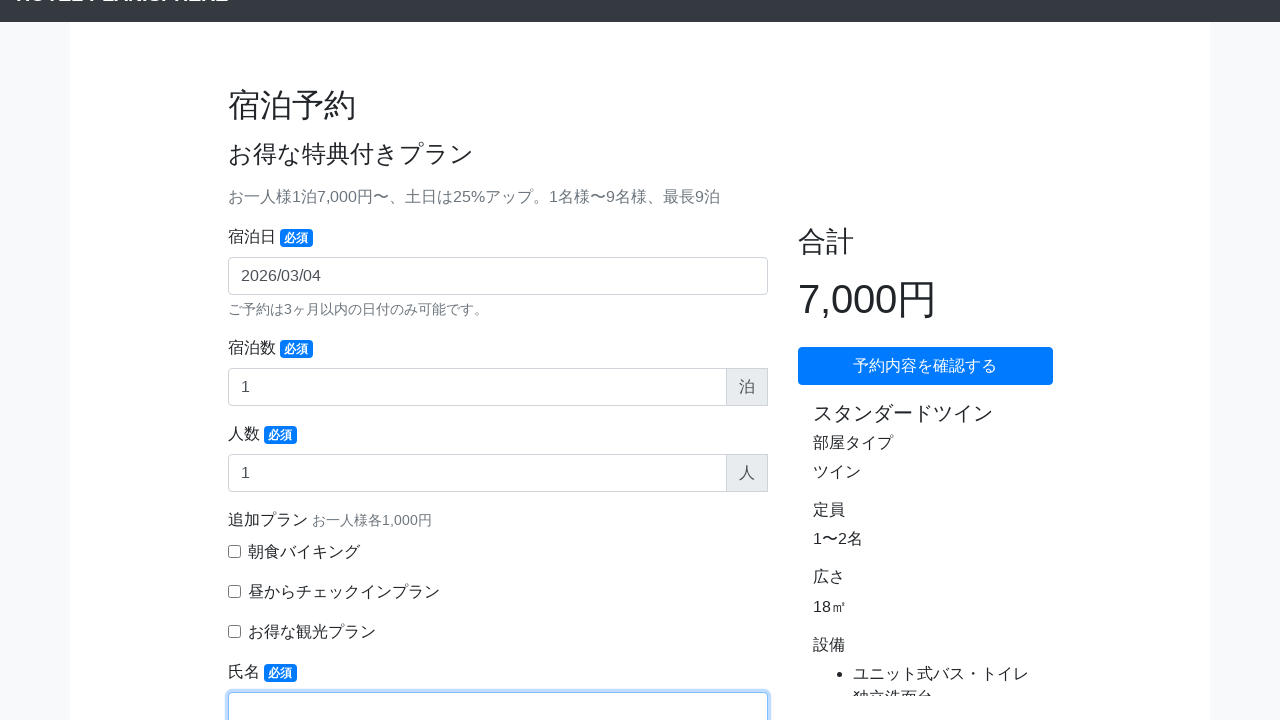

Filled name field with 'Yamada Taro' on input[name="username"], #username
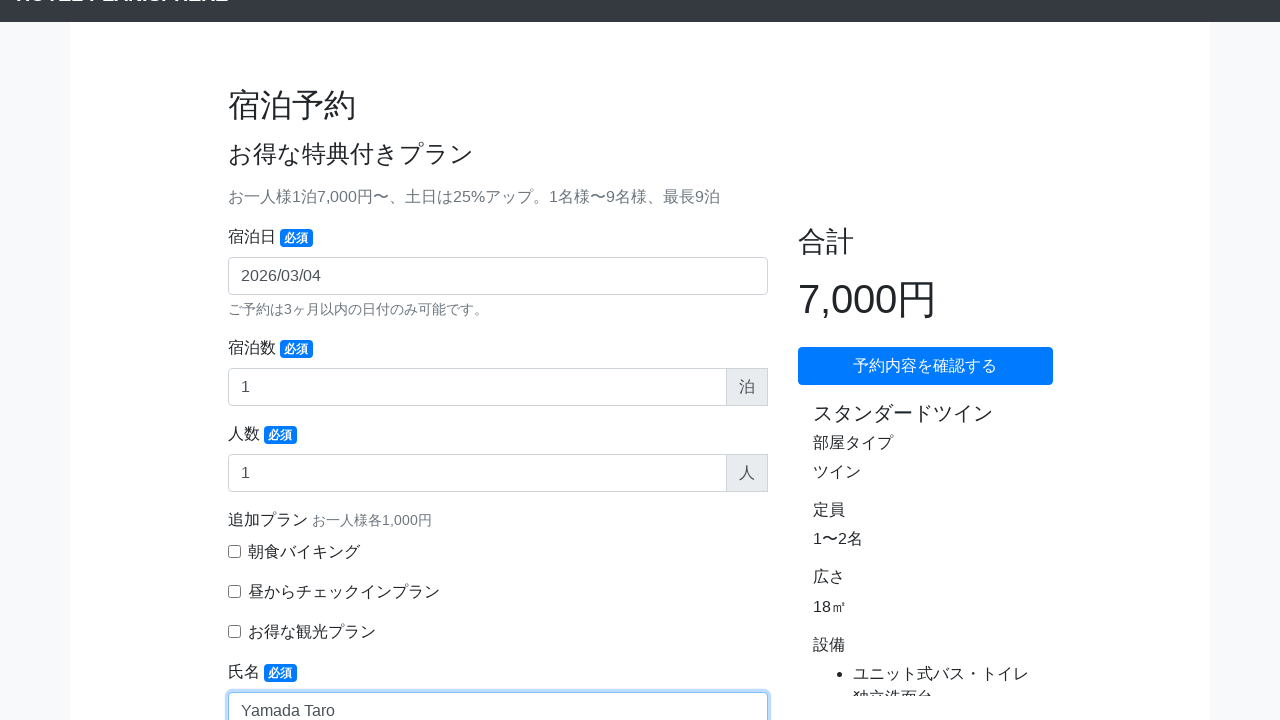

Retrieved input value from name field
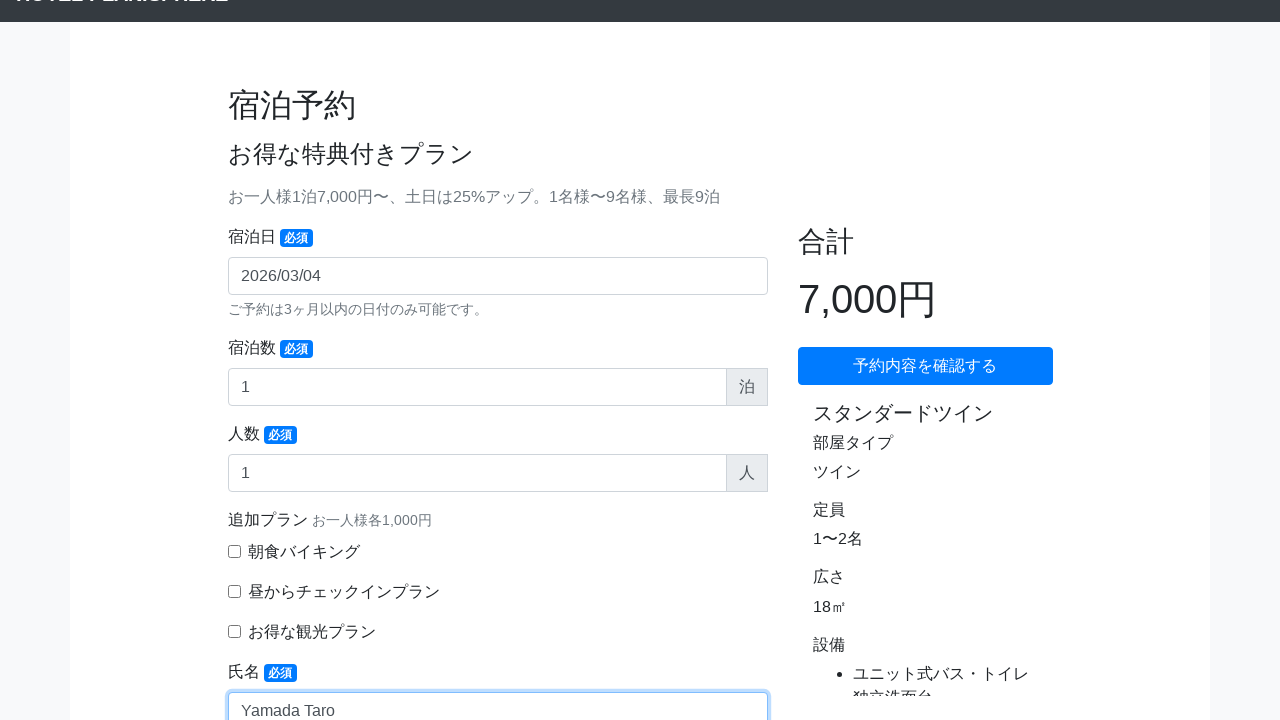

Verified name field contains 'Yamada Taro'
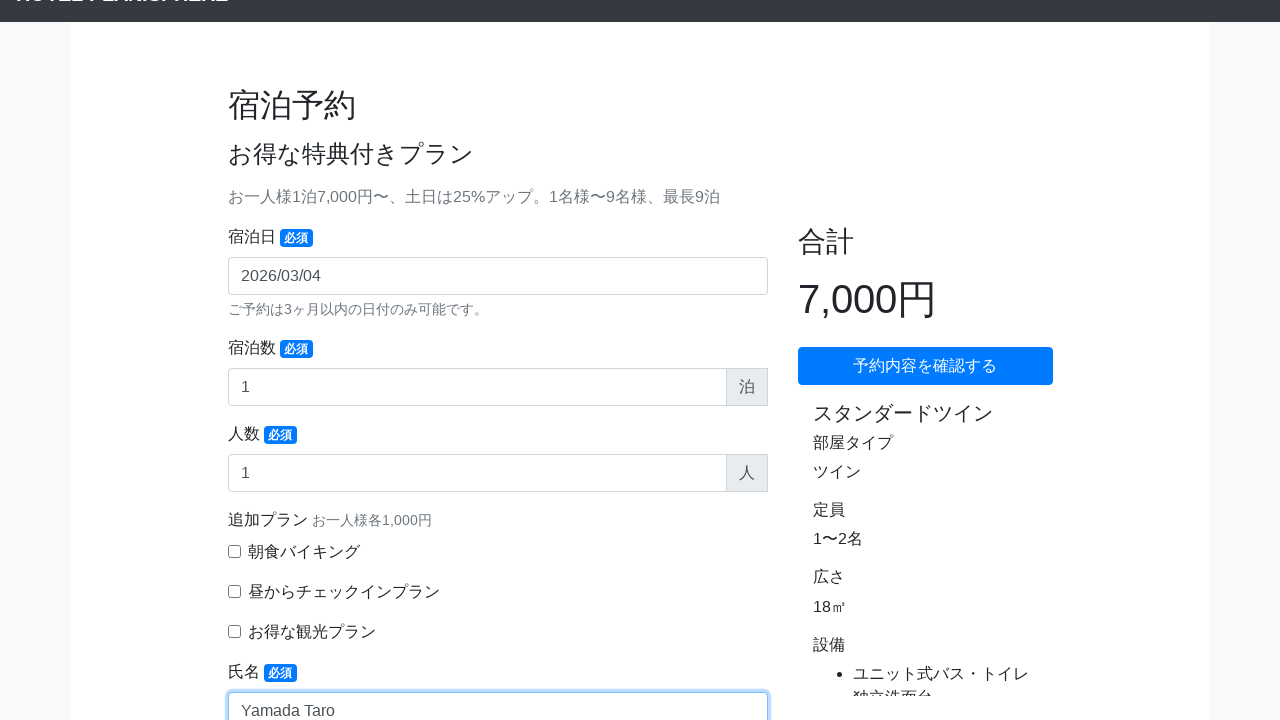

Cleared the name input field on input[name="username"], #username
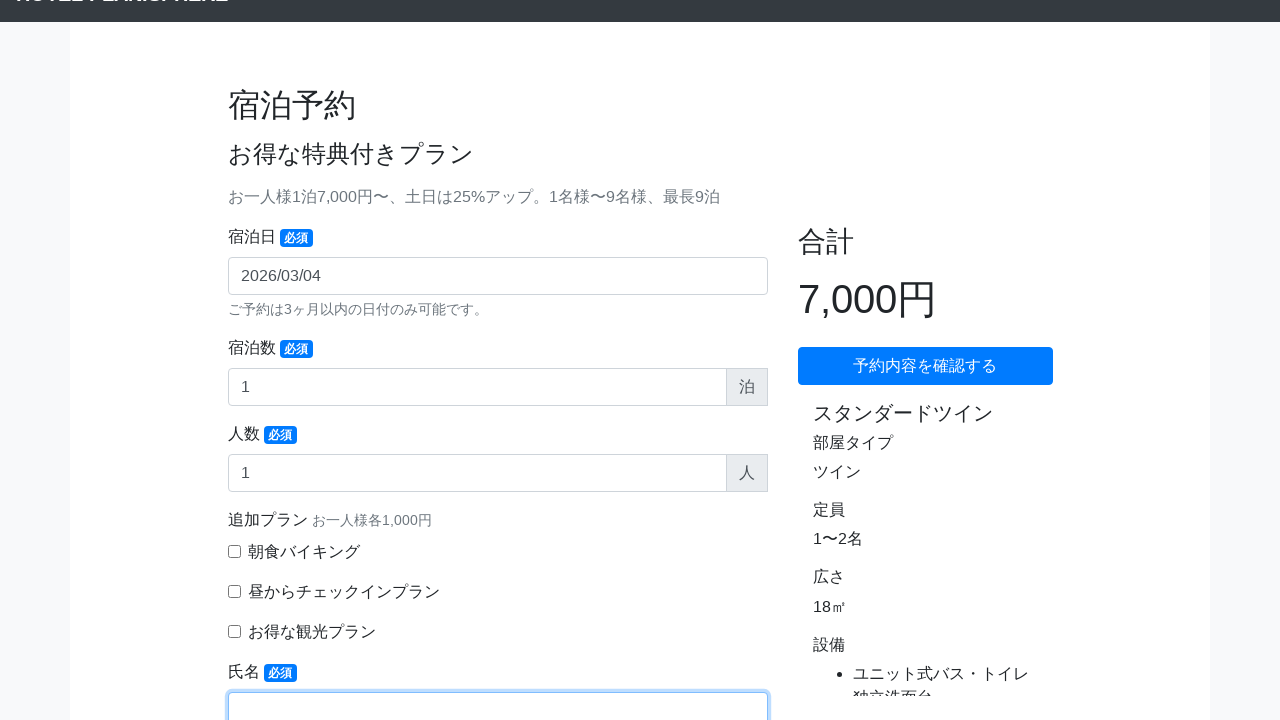

Filled name field with '山田・太郎' on input[name="username"], #username
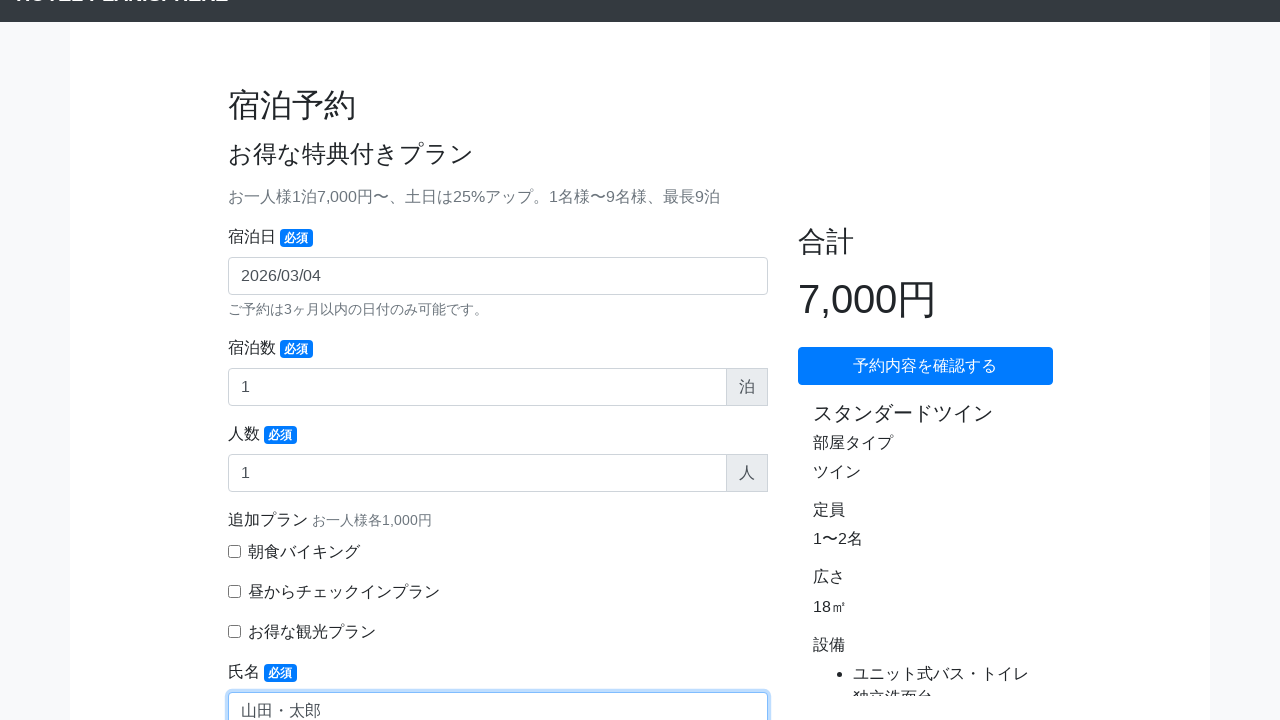

Retrieved input value from name field
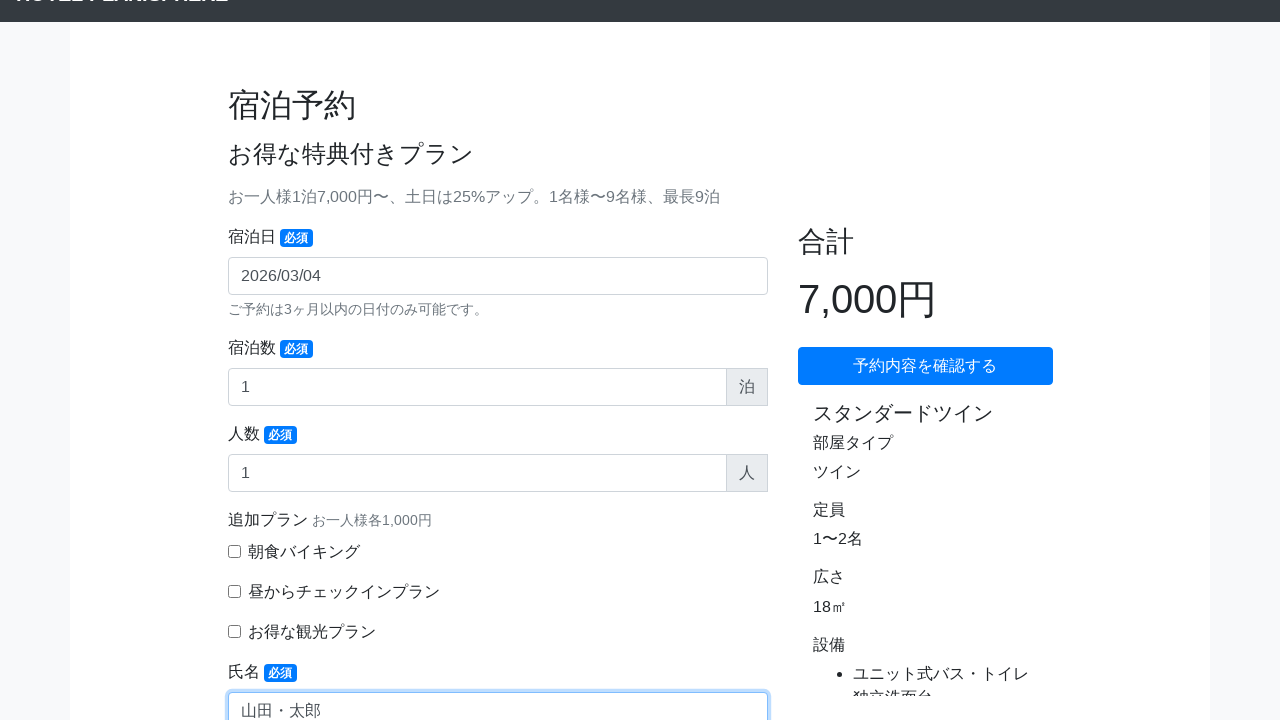

Verified name field contains '山田・太郎'
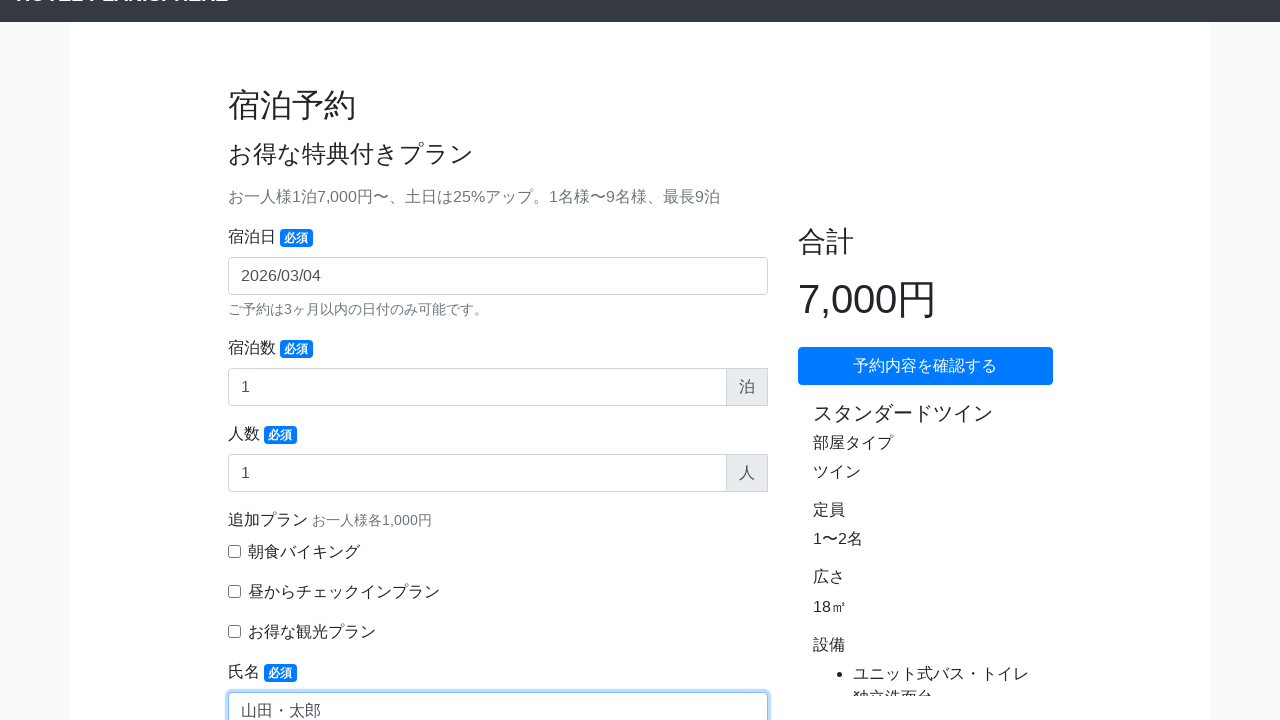

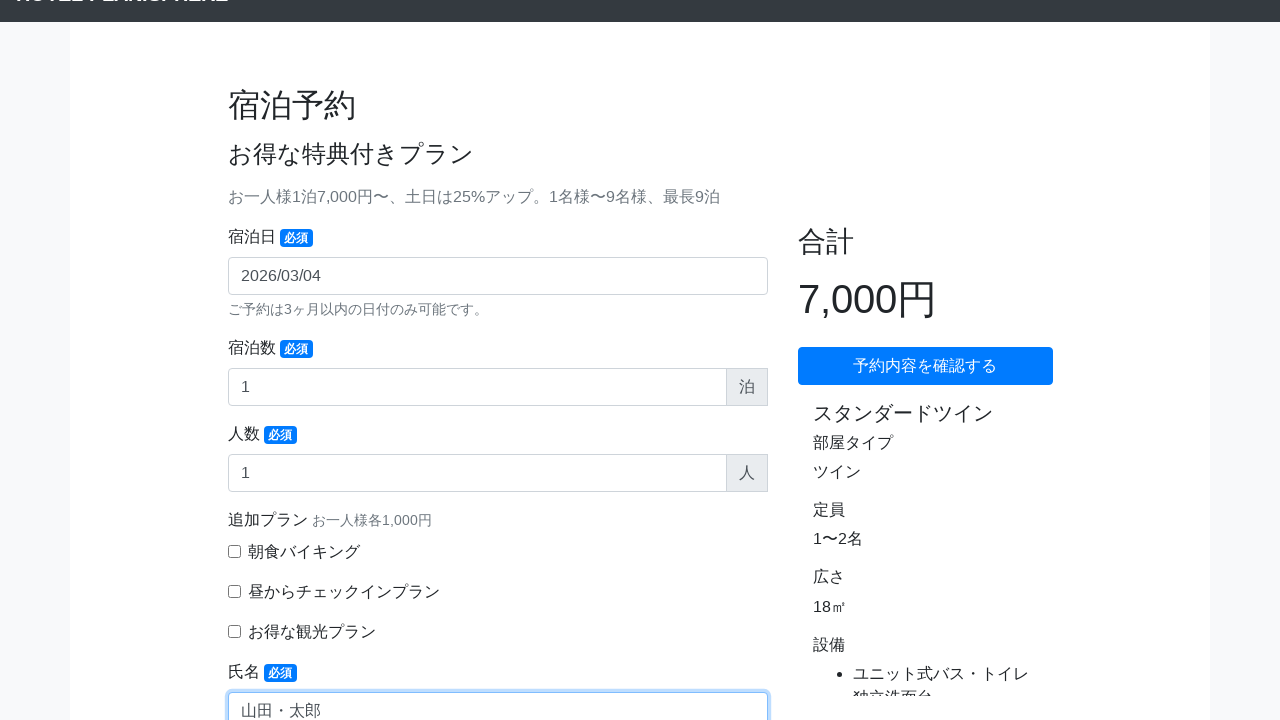